Tests locating an element by name attribute and filling an email field on a Selenium practice page

Starting URL: https://www.tutorialspoint.com/selenium/practice/selenium_automation_practice.php

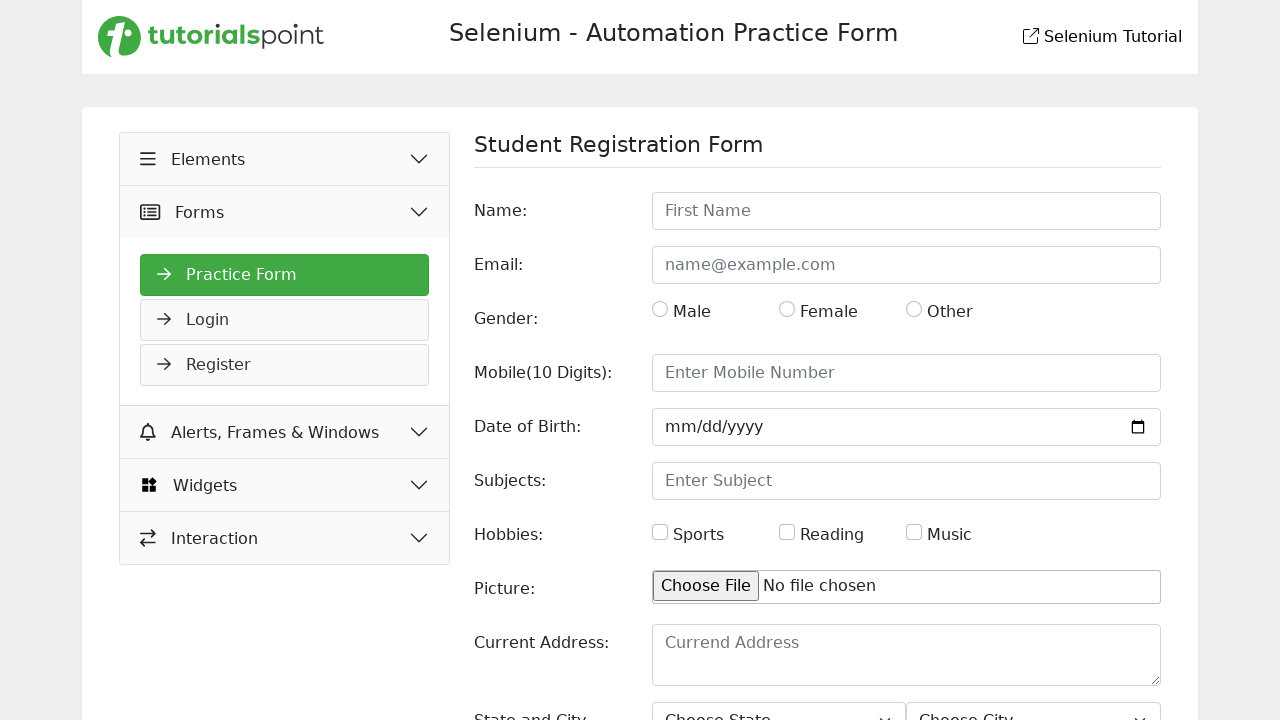

Navigated to Selenium practice page
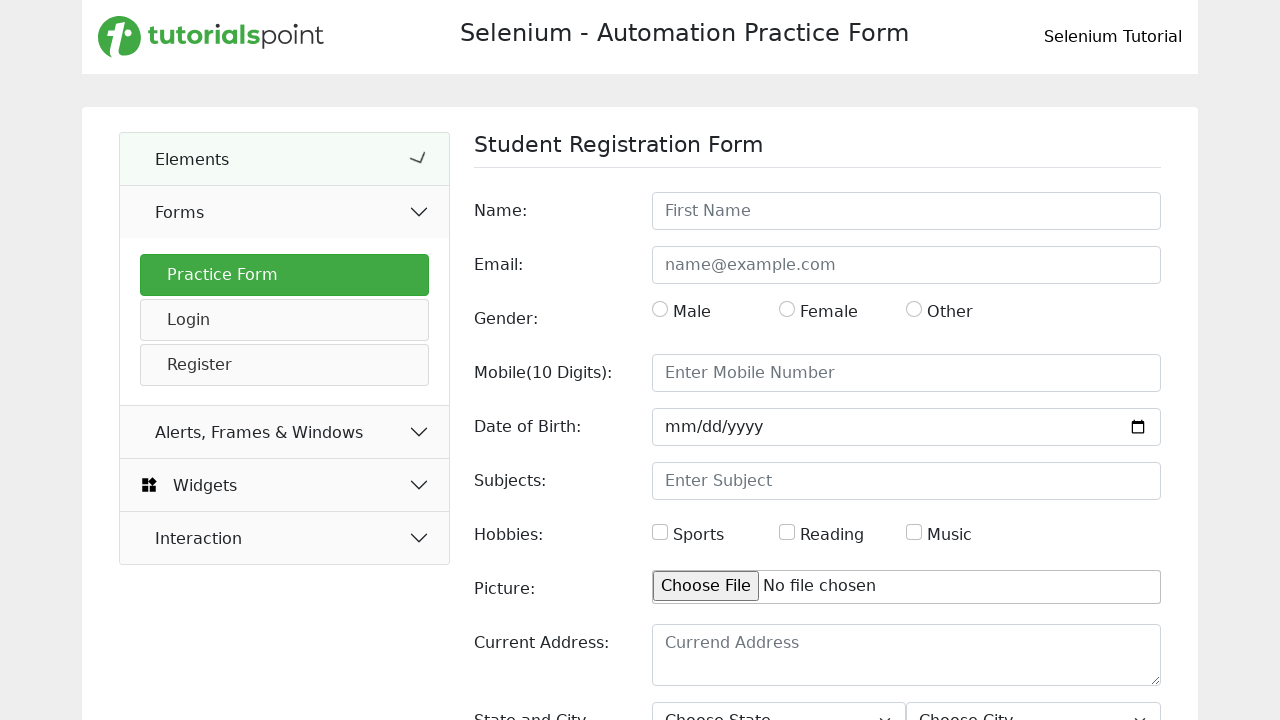

Filled email field with 'testuser@example.com' using name attribute selector on [name='email']
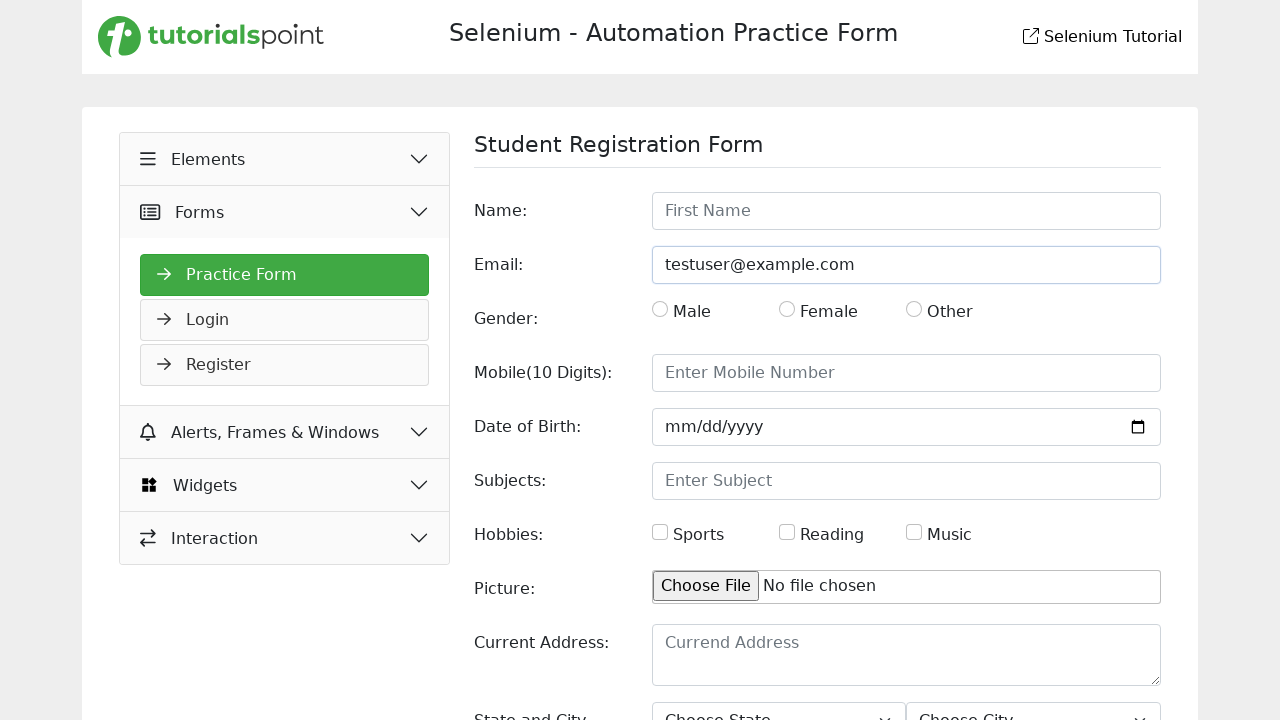

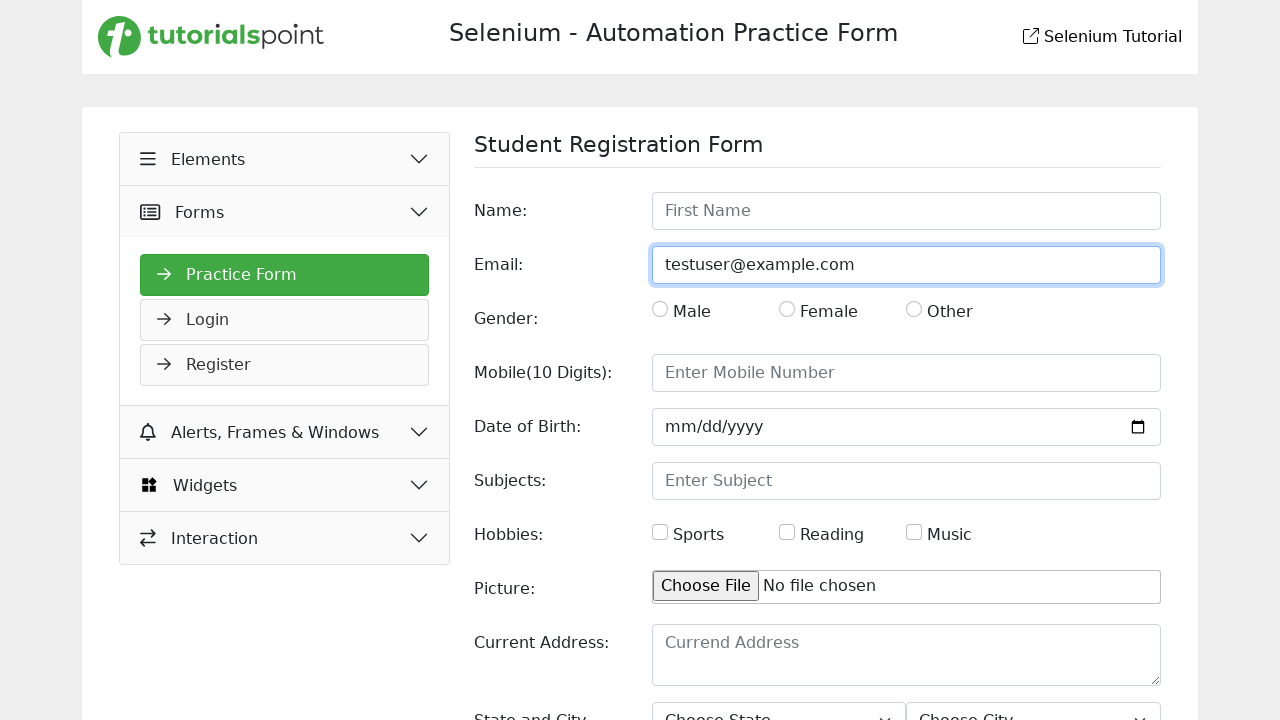